Tests adding a single task to the todo list and verifying it appears

Starting URL: https://todomvc.com/examples/react/dist

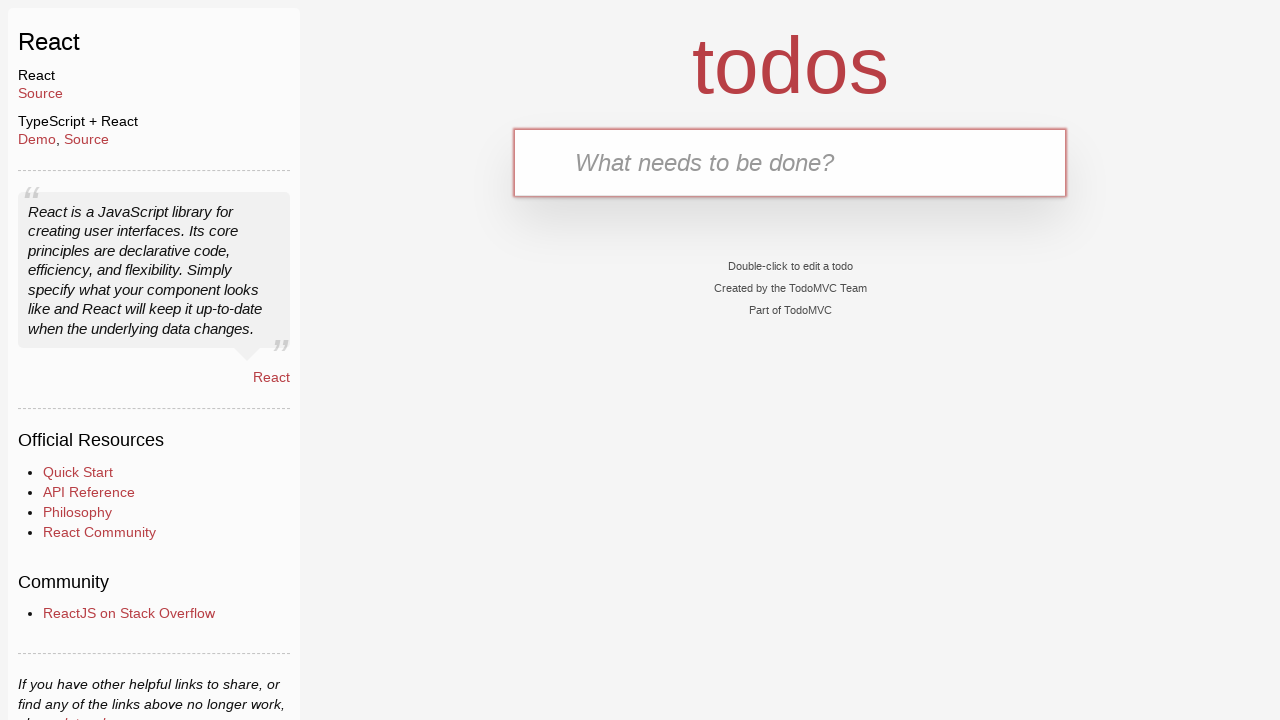

Filled task input field with 'Buy groceries' on input[placeholder='What needs to be done?']
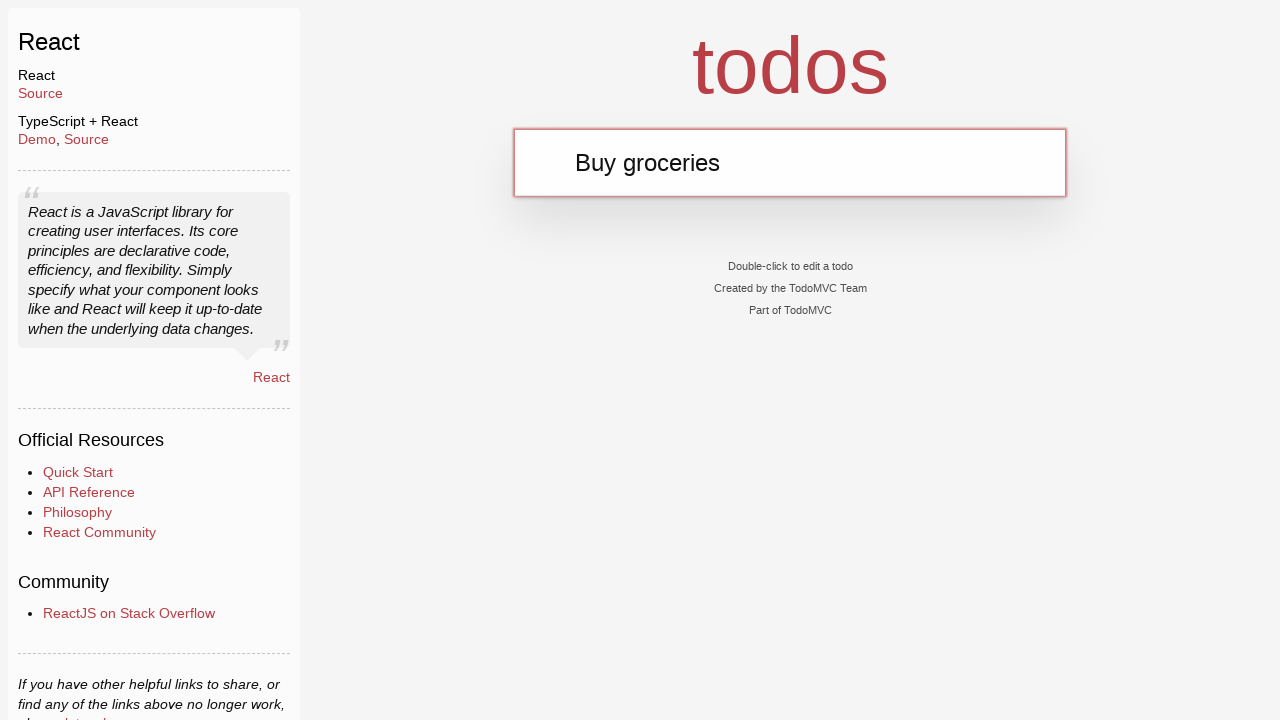

Pressed Enter to submit the task on input[placeholder='What needs to be done?']
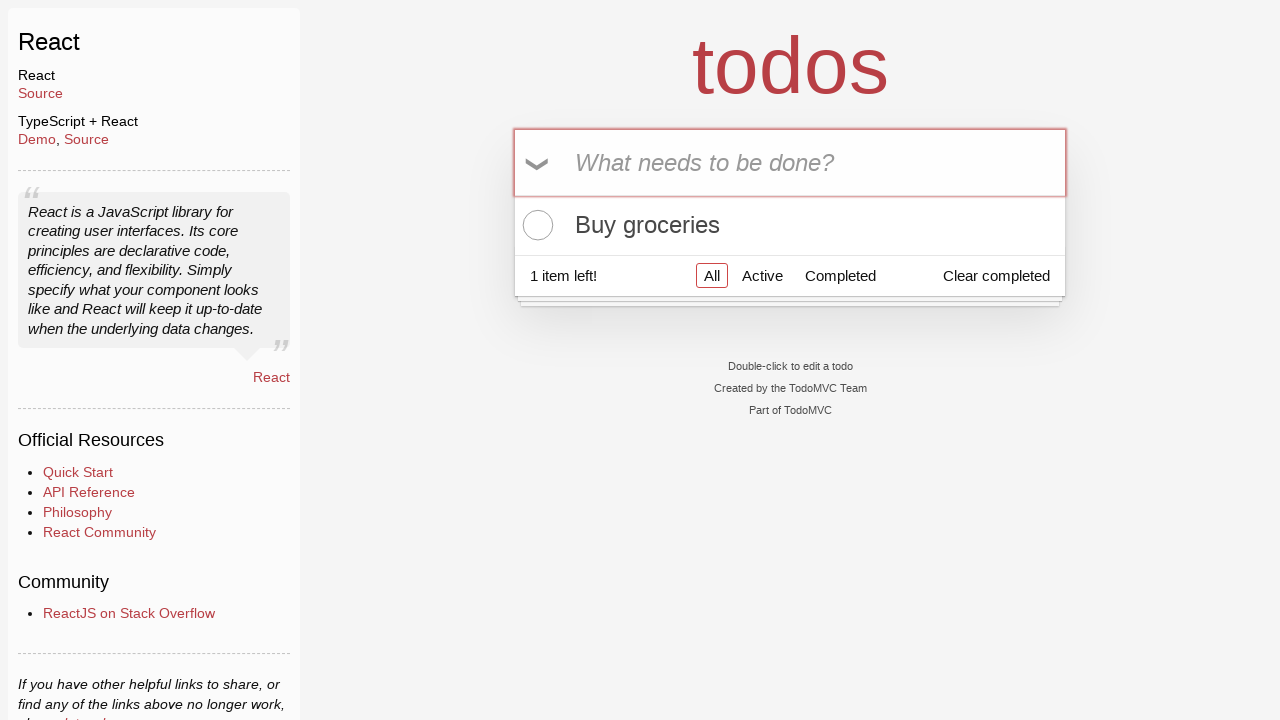

Verified task 'Buy groceries' appears in the todo list
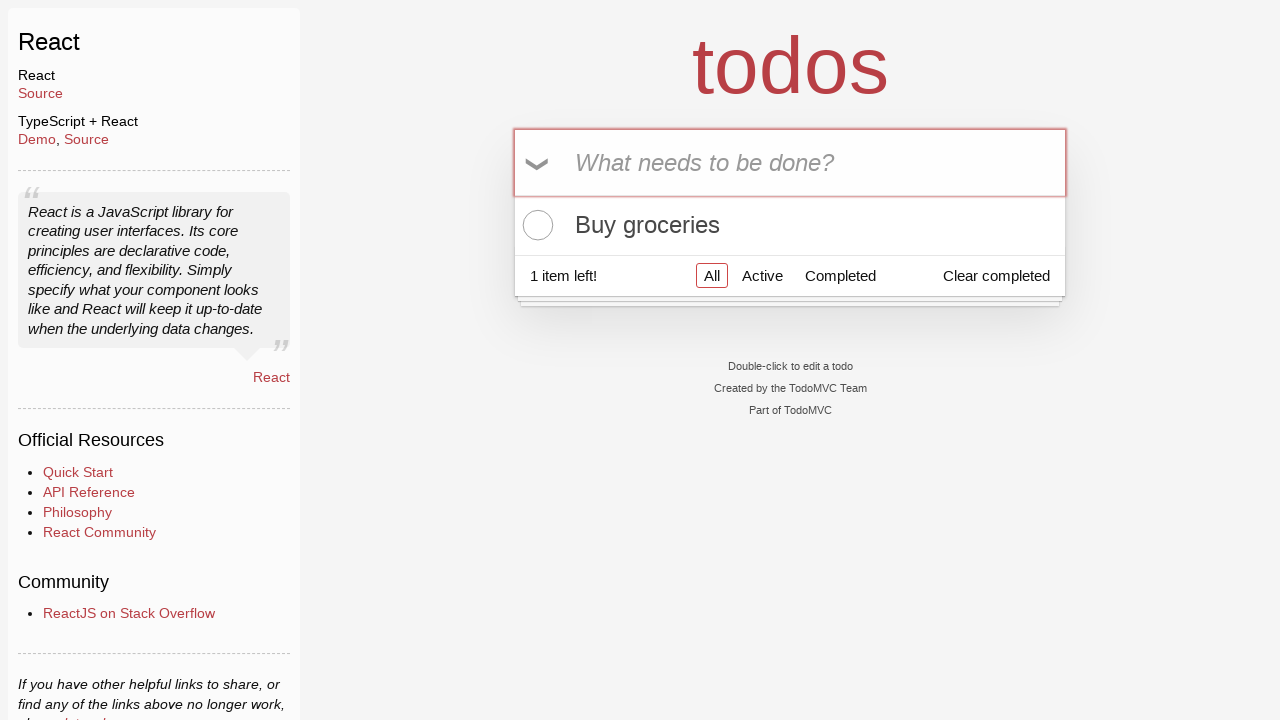

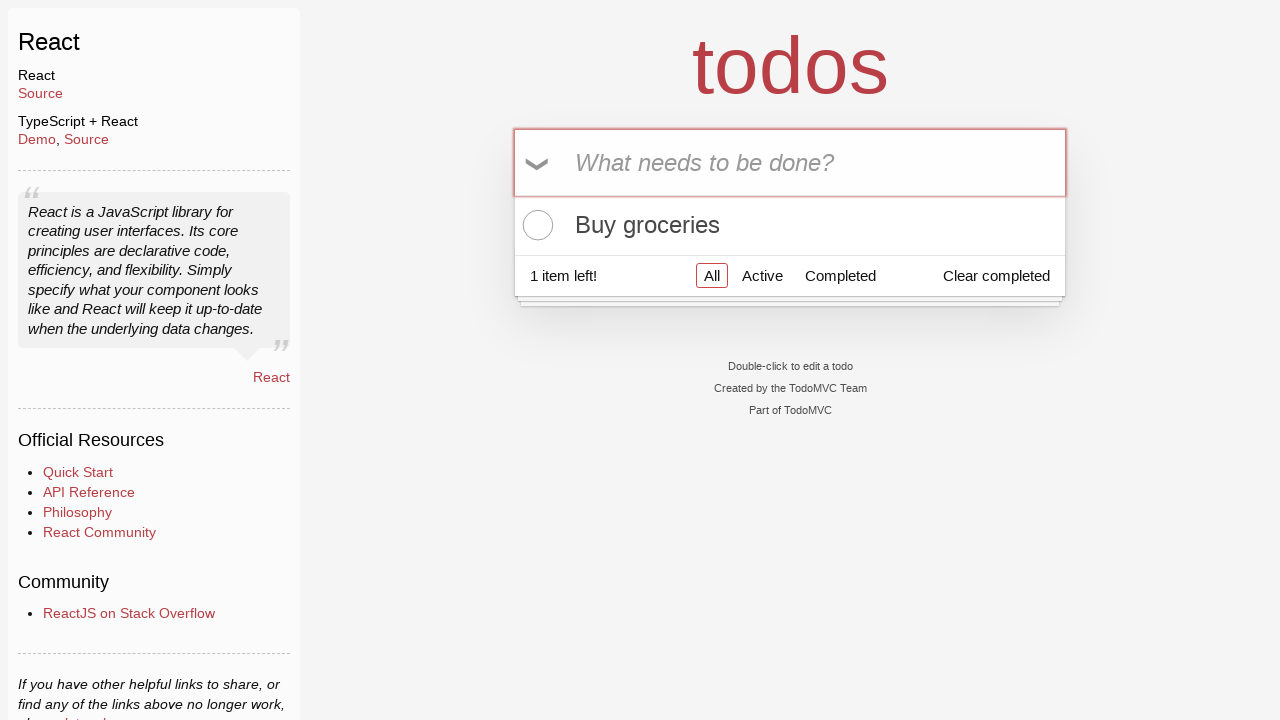